Tests clicking the Region navigation link in the header on the JHU Coronavirus Resource Center website

Starting URL: https://coronavirus.jhu.edu/

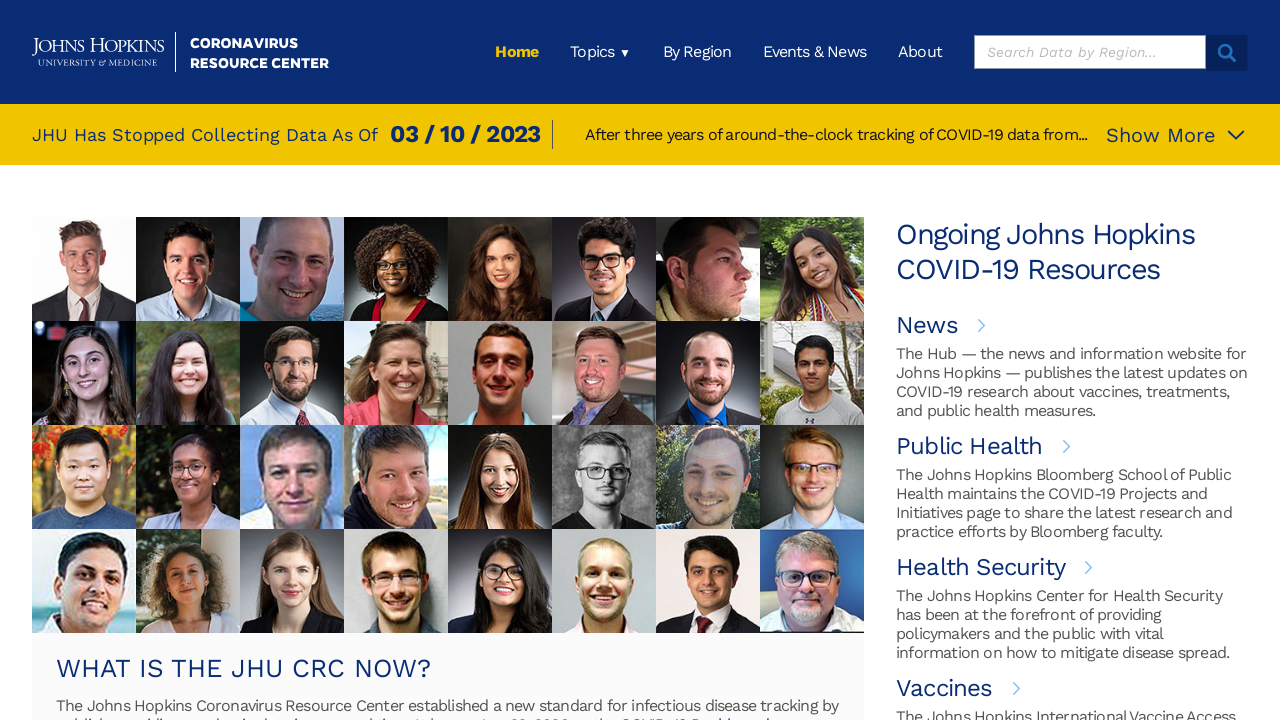

Clicked Region navigation link in header at (697, 52) on xpath=/html/body/div[1]/div/header/div/div[2]/ul/li[3]/a
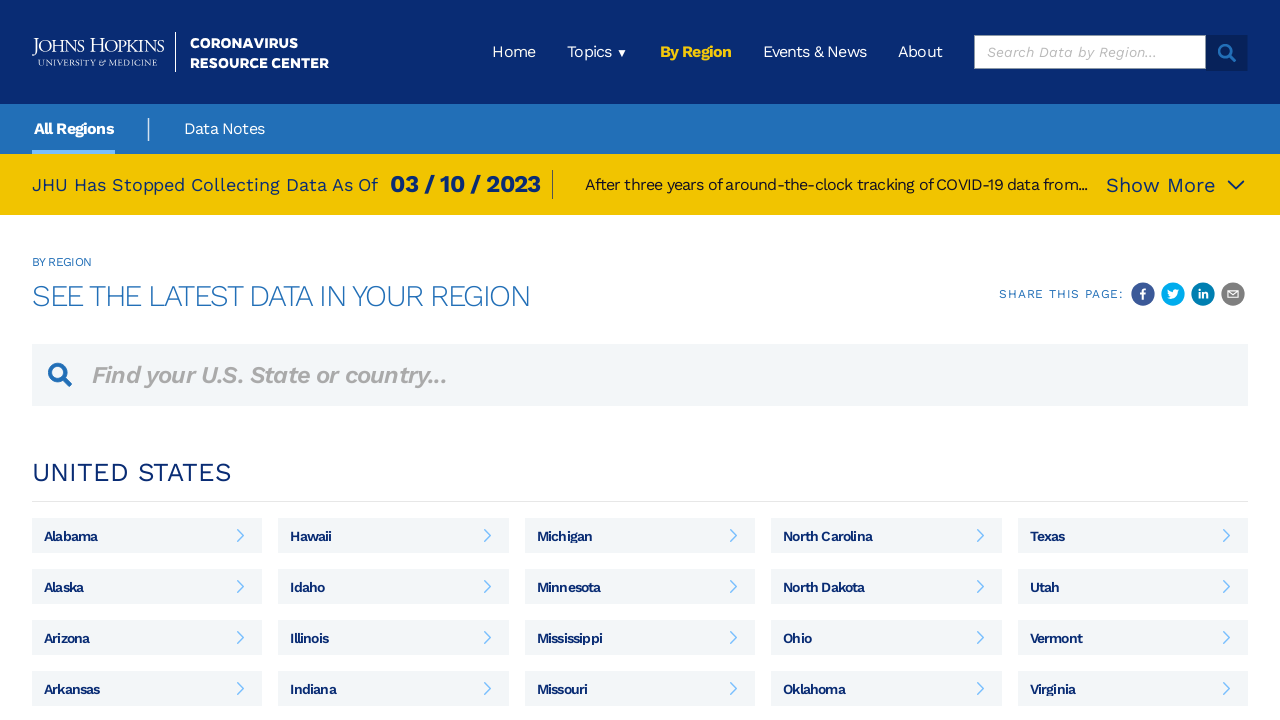

Page loaded after clicking Region link
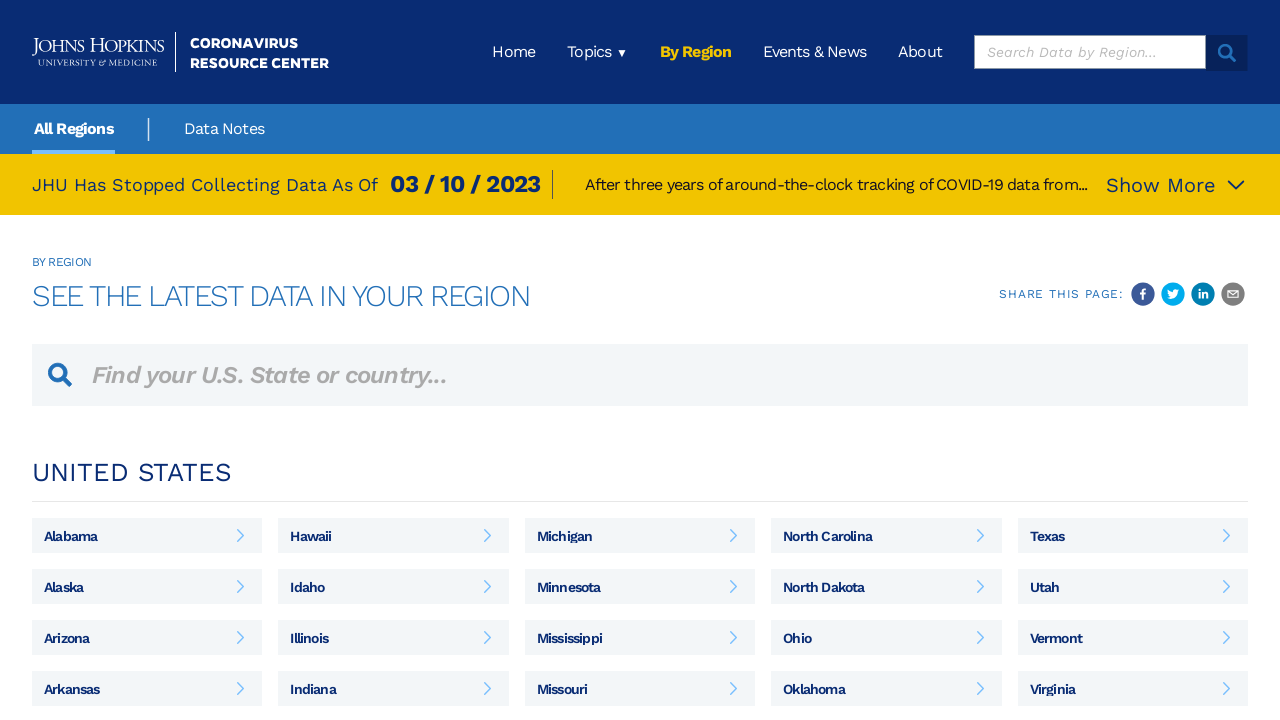

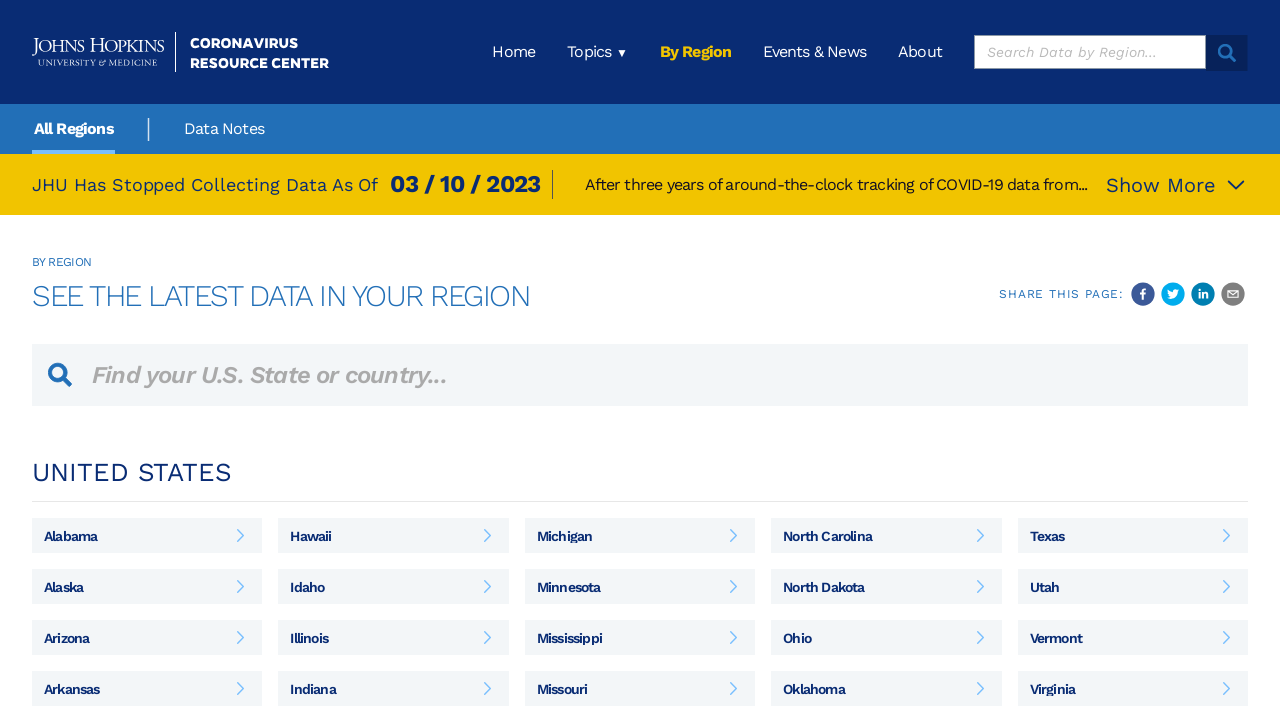